Tests JavaScript confirm alert popup functionality by clicking a button to trigger a confirm dialog, dismissing it (clicking Cancel), and verifying the result message is displayed.

Starting URL: https://demo.automationtesting.in/Alerts.html

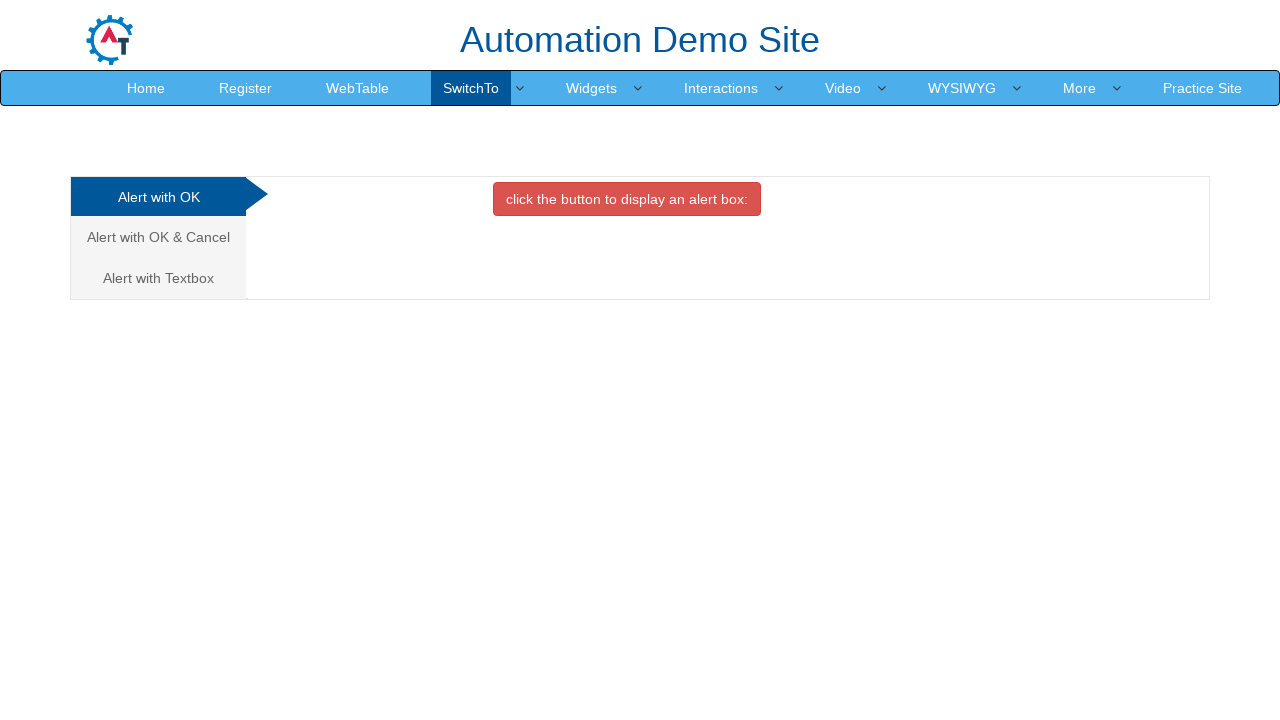

Clicked on the 'Alert with OK & Cancel' tab to switch to confirm alert section at (158, 237) on xpath=(//a[@class='analystic'])[2]
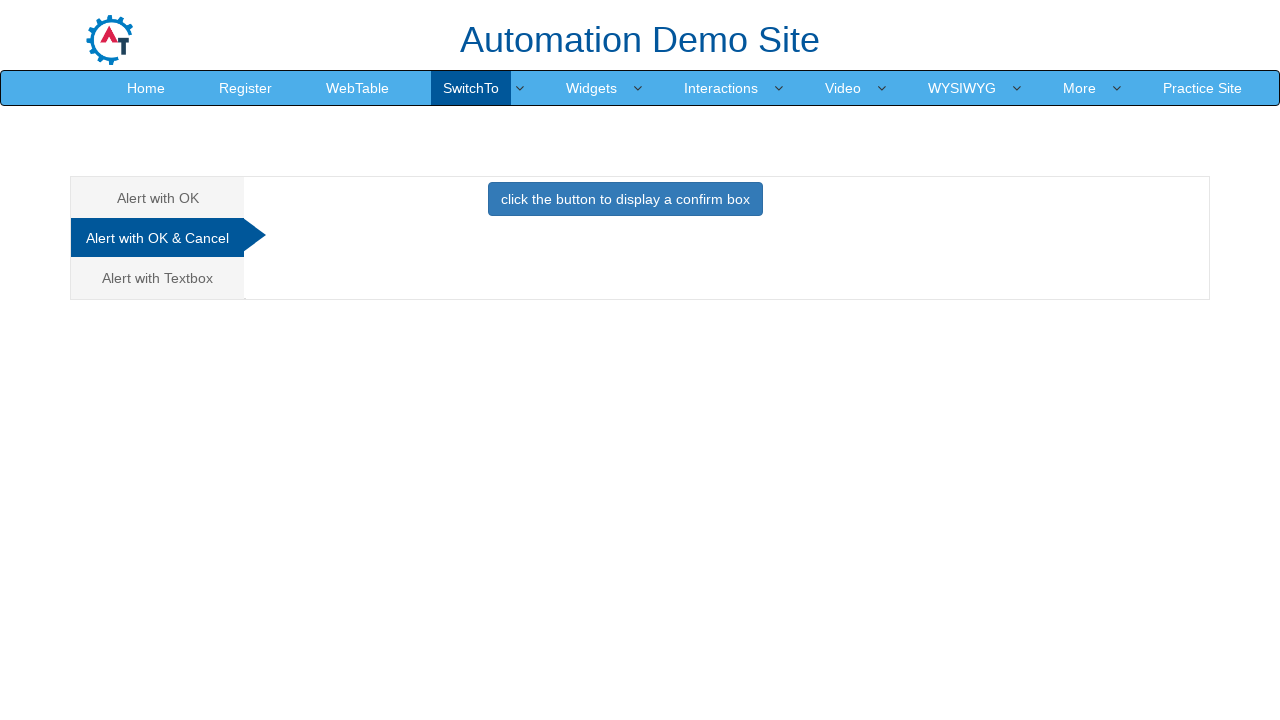

Waited for tab content to load
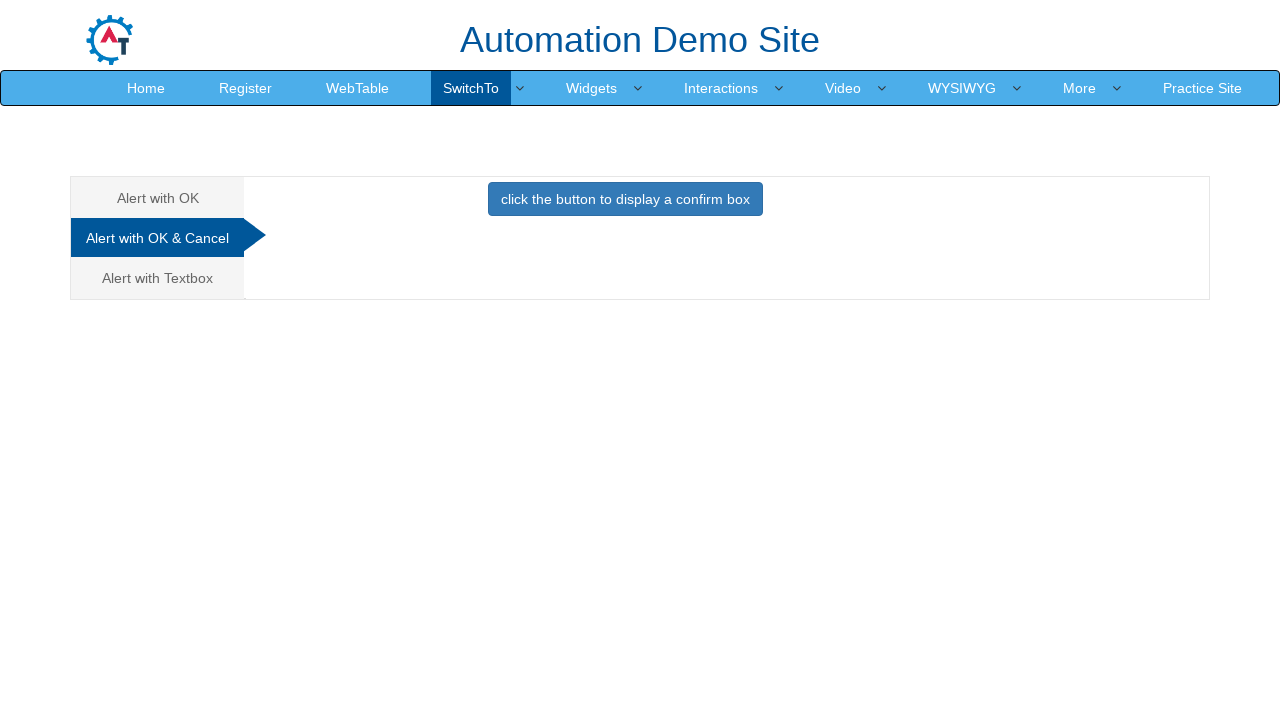

Clicked button to trigger confirm dialog at (625, 199) on button[onclick='confirmbox()']
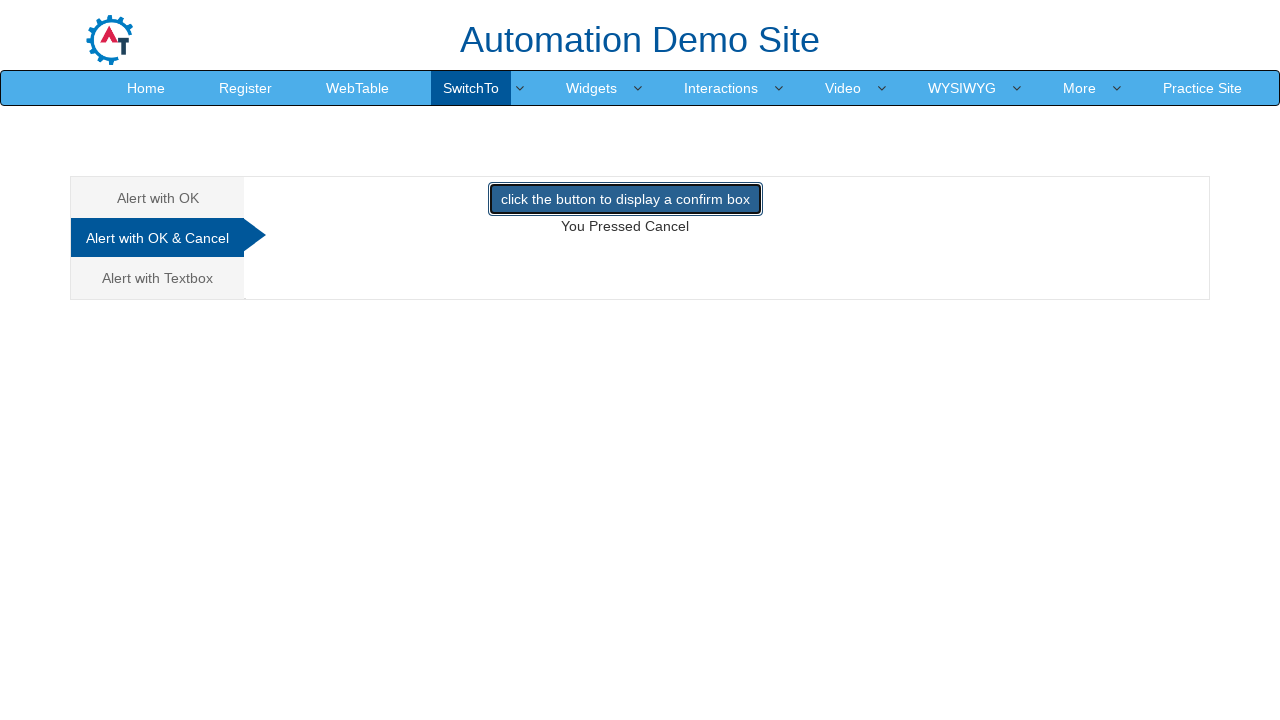

Set up dialog handler to dismiss confirm dialog
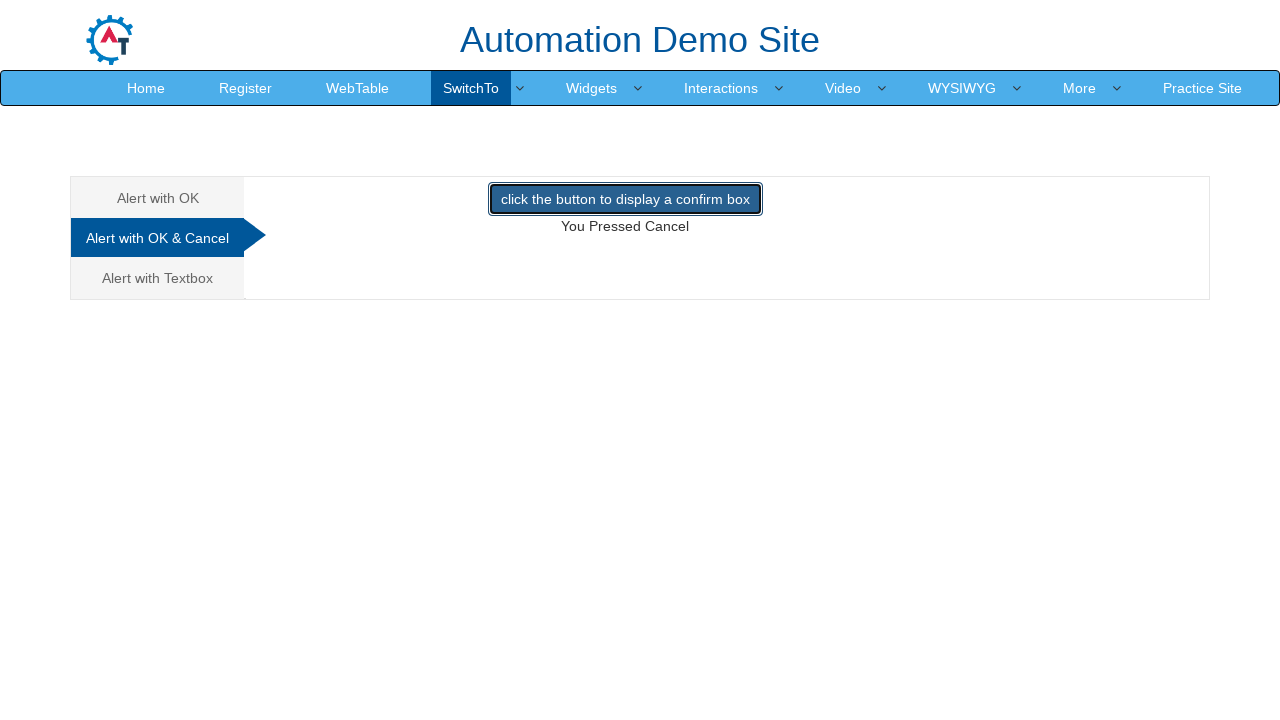

Clicked confirm button to trigger dialog with handler active at (625, 199) on button[onclick='confirmbox()']
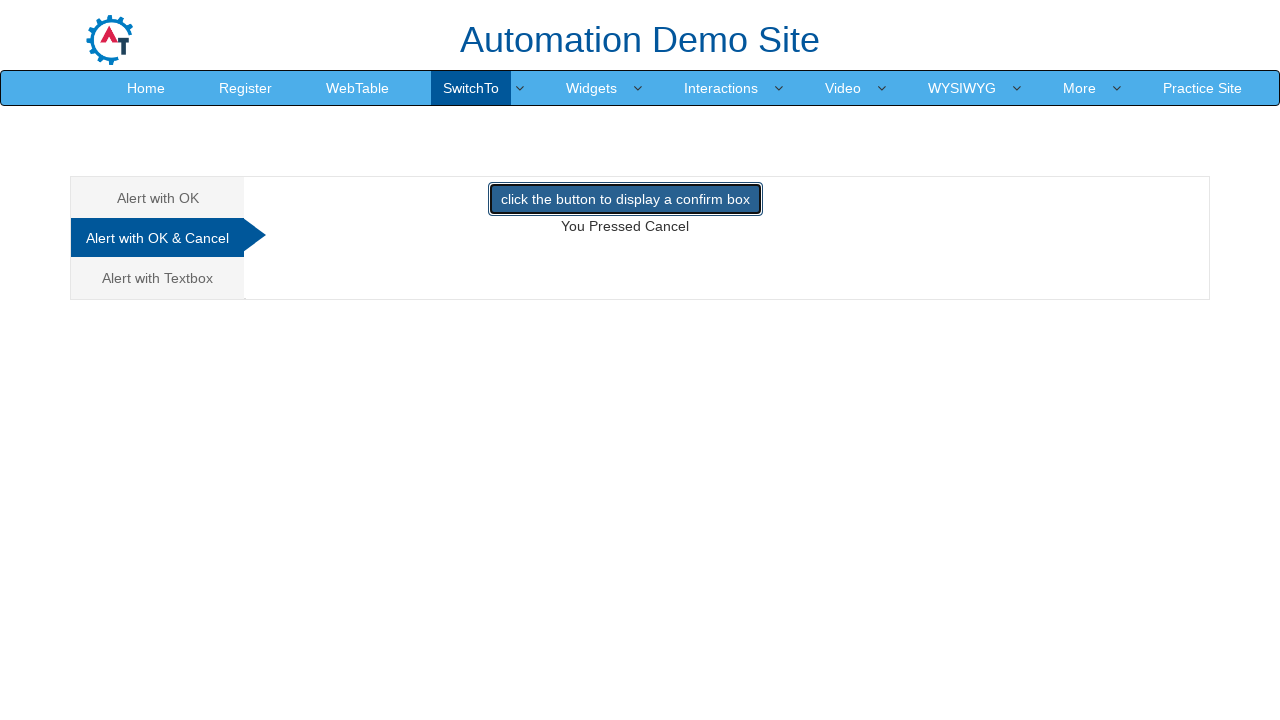

Result message element (#demo) is now visible after dismissing confirm dialog
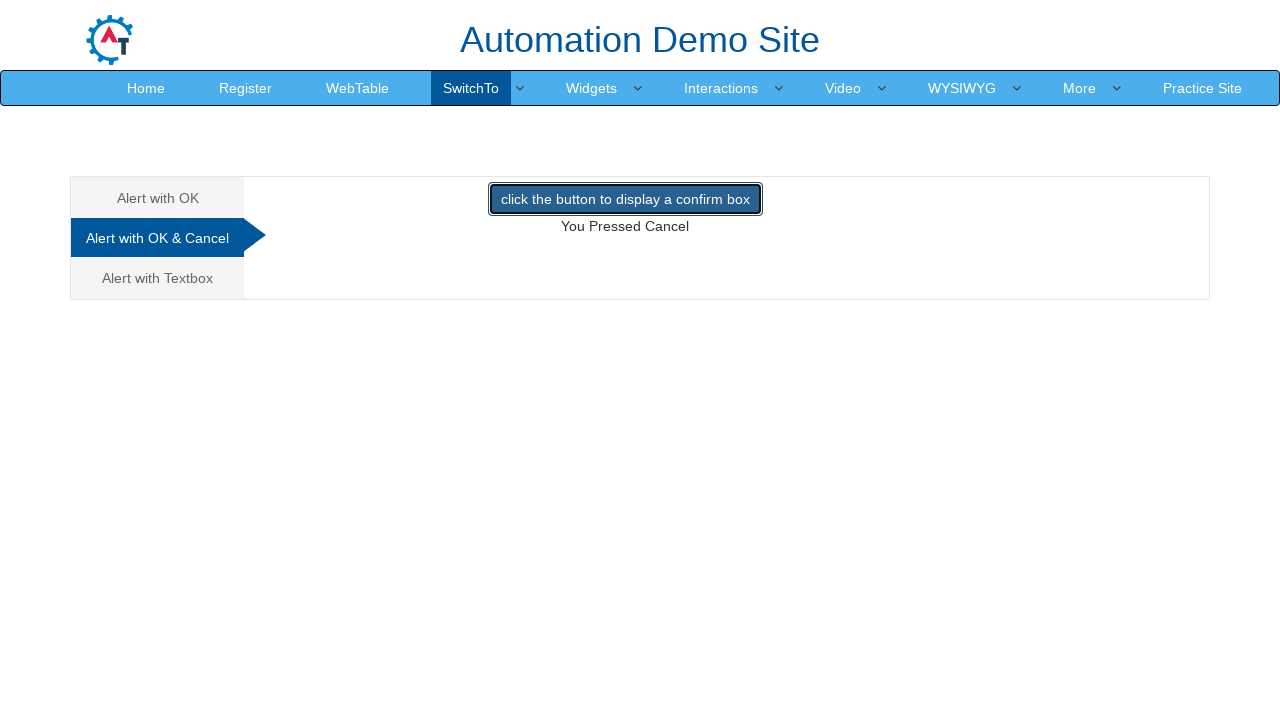

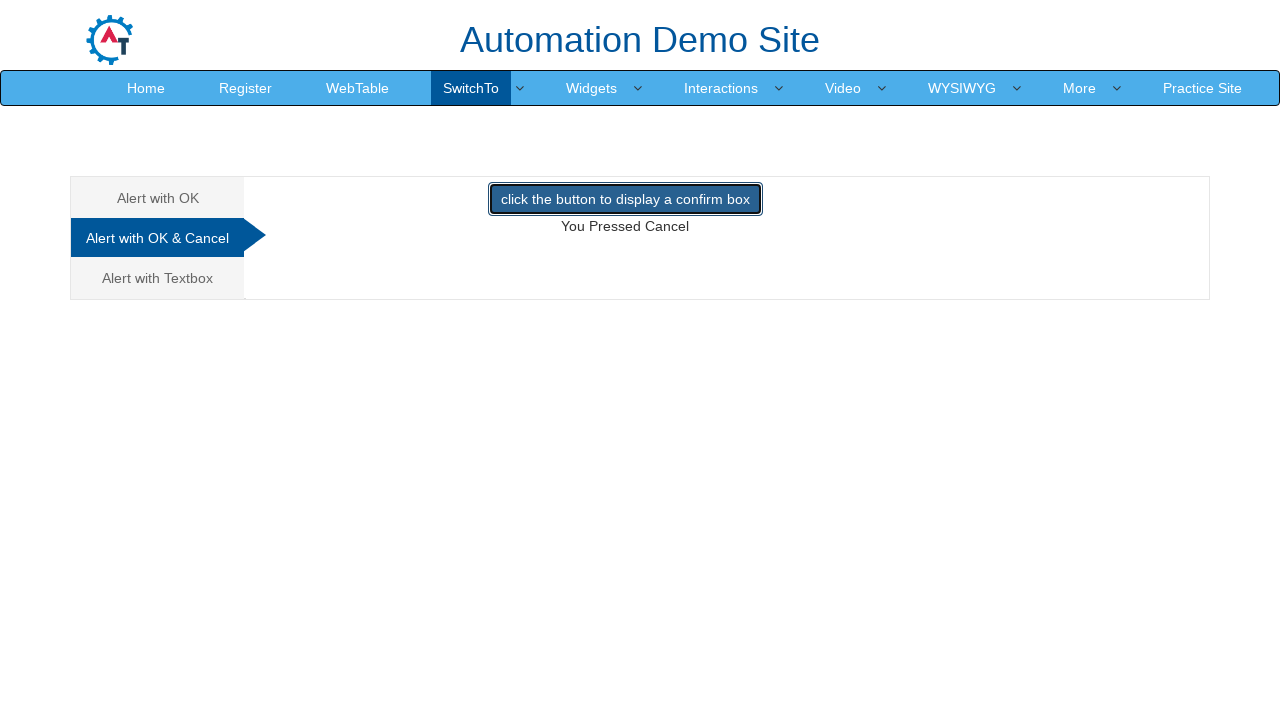